Tests window handling functionality by opening a new window, navigating to a different URL in it, and switching between parent and child windows

Starting URL: https://rahulshettyacademy.com/angularpractice/

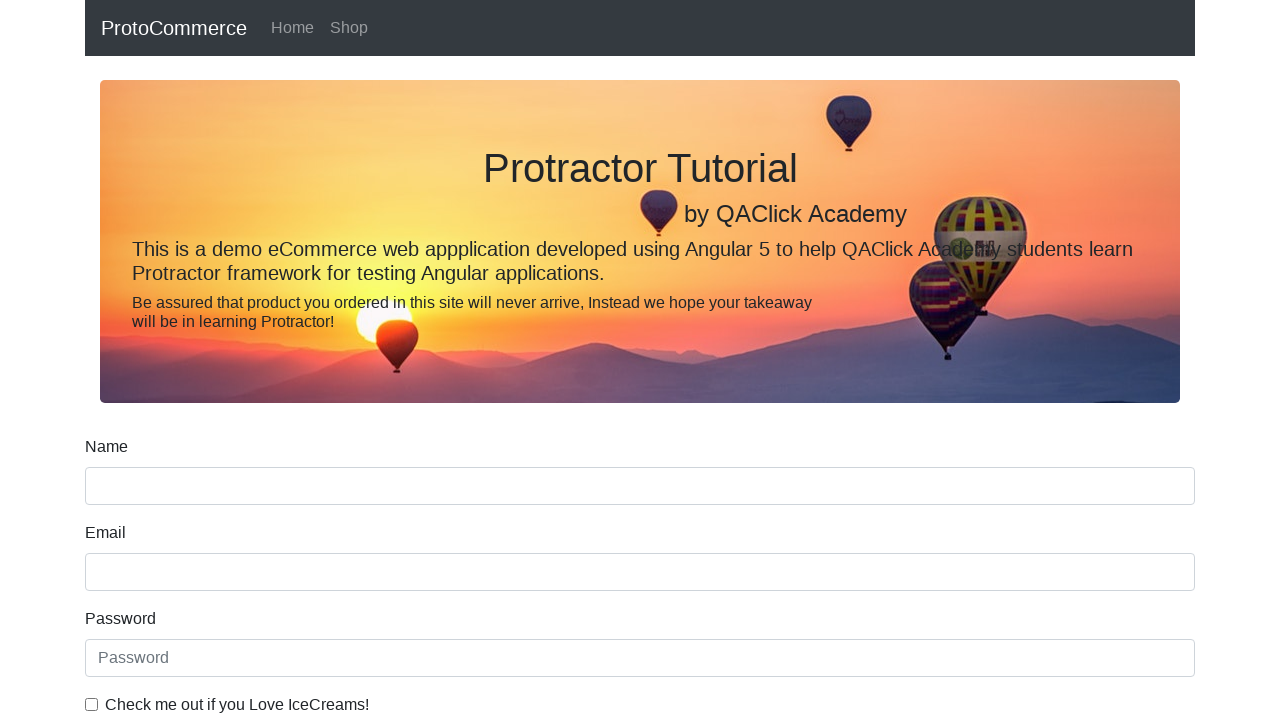

Stored reference to parent window
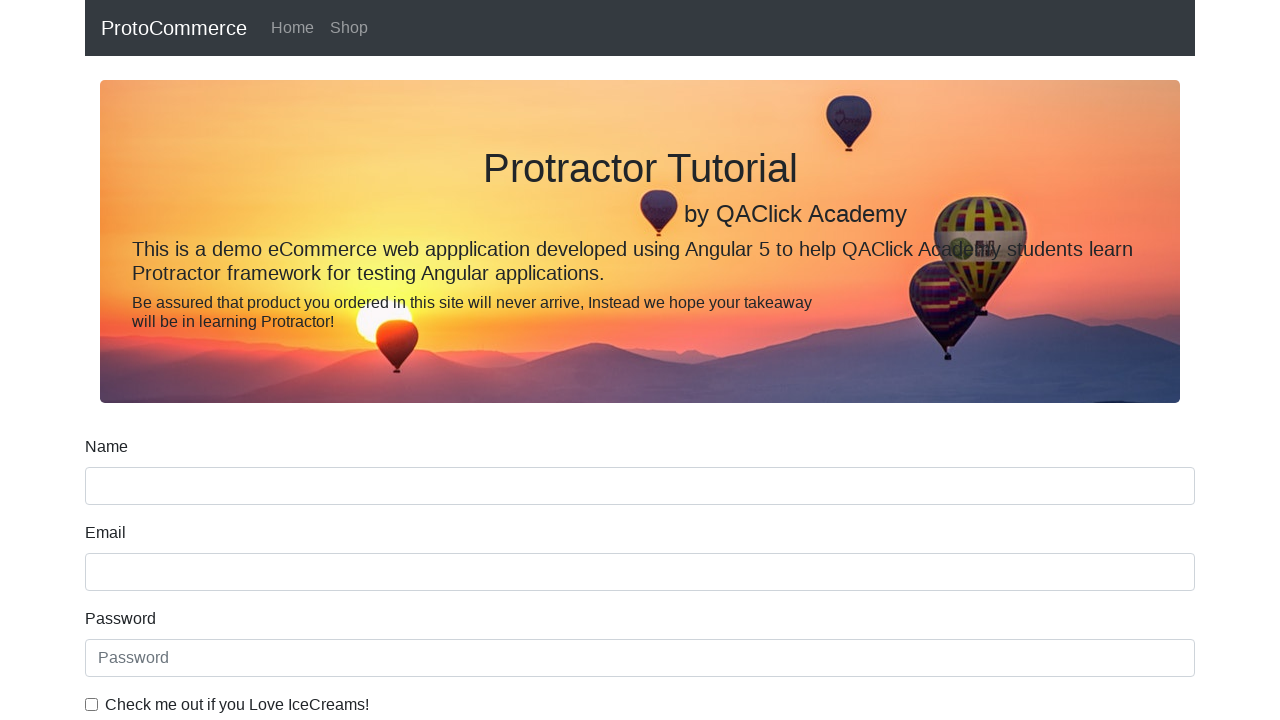

Opened new child window/tab
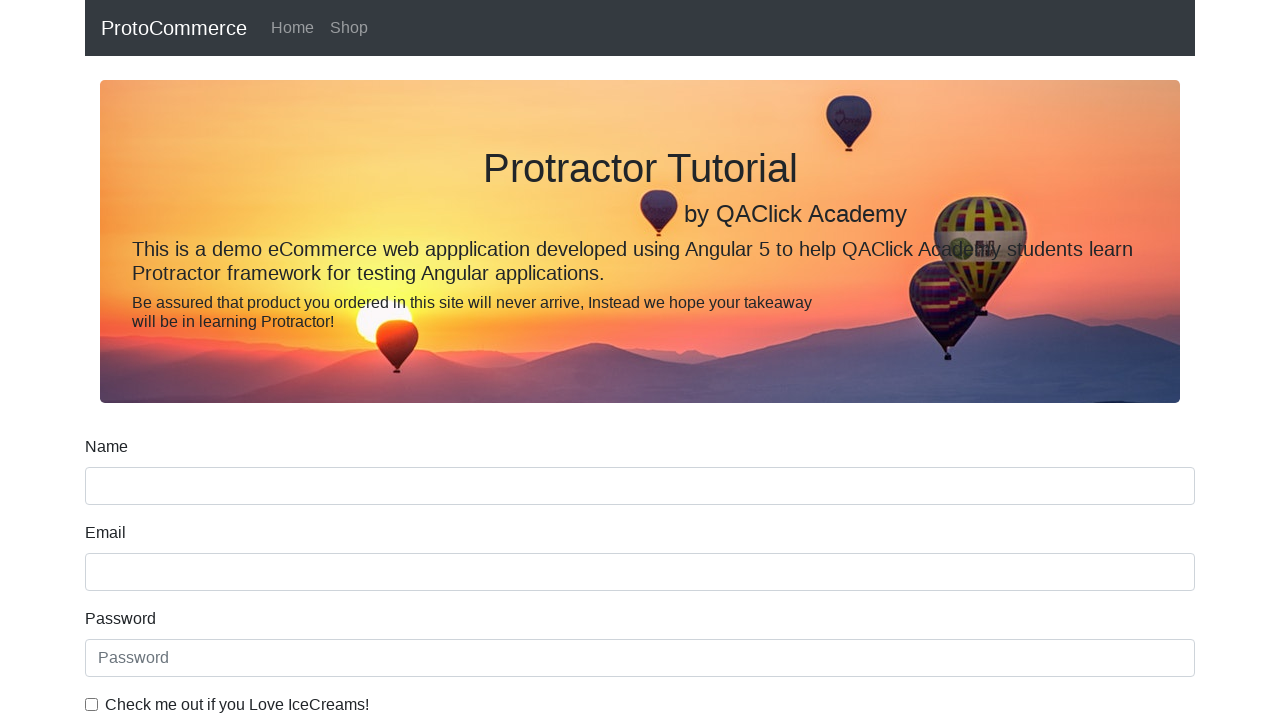

Navigated child window to https://rahulshettyacademy.com/
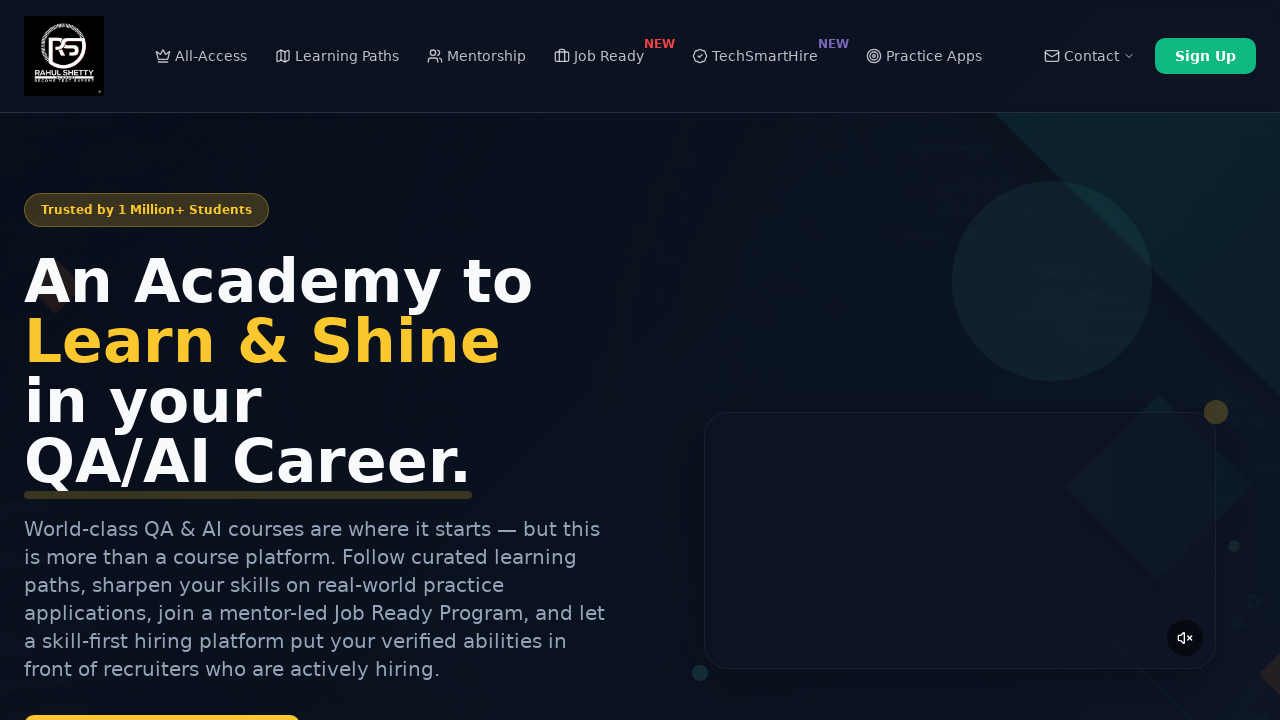

Retrieved child window title: 'Rahul Shetty Academy | QA Automation, Playwright, AI Testing & Online Training'
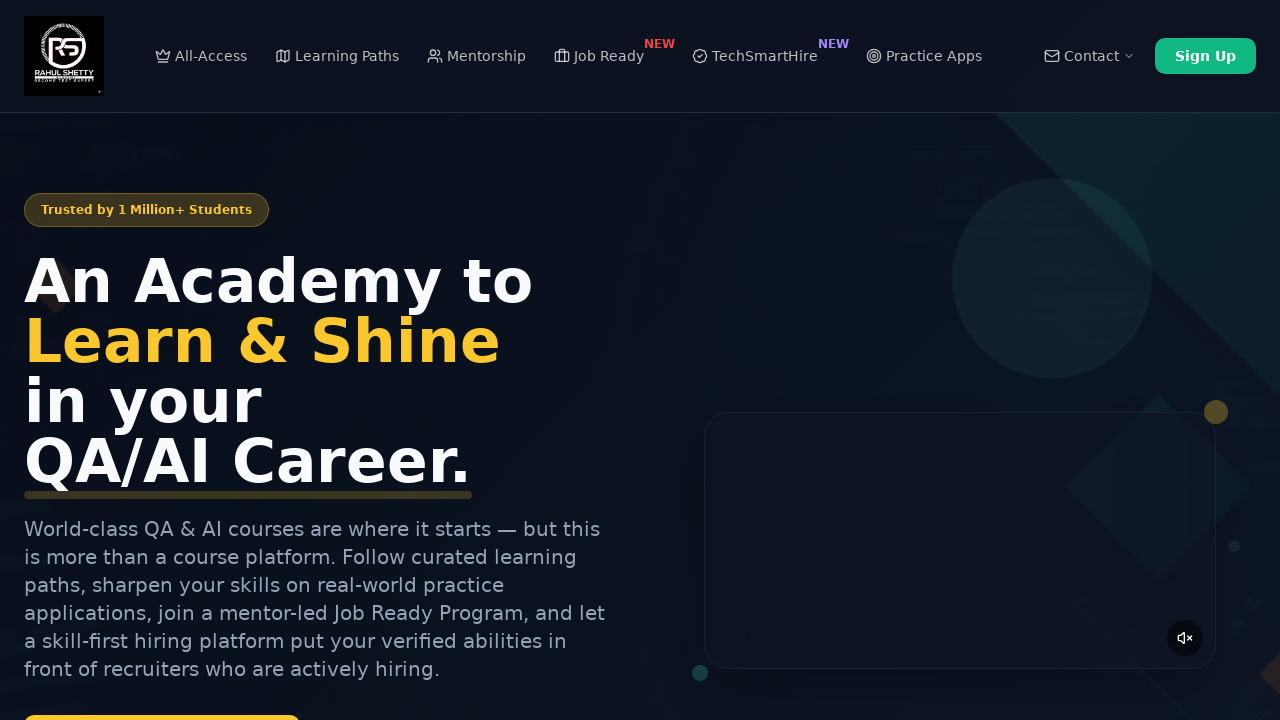

Retrieved parent window title: 'ProtoCommerce'
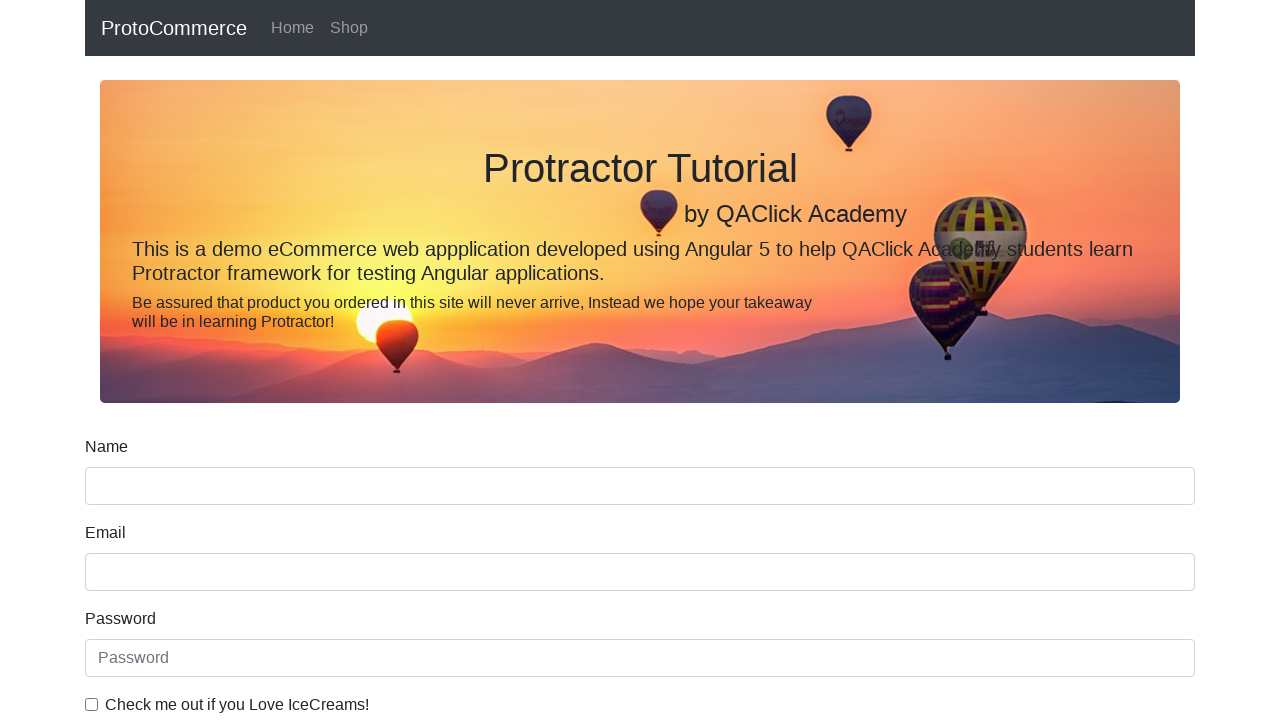

Closed child window/tab
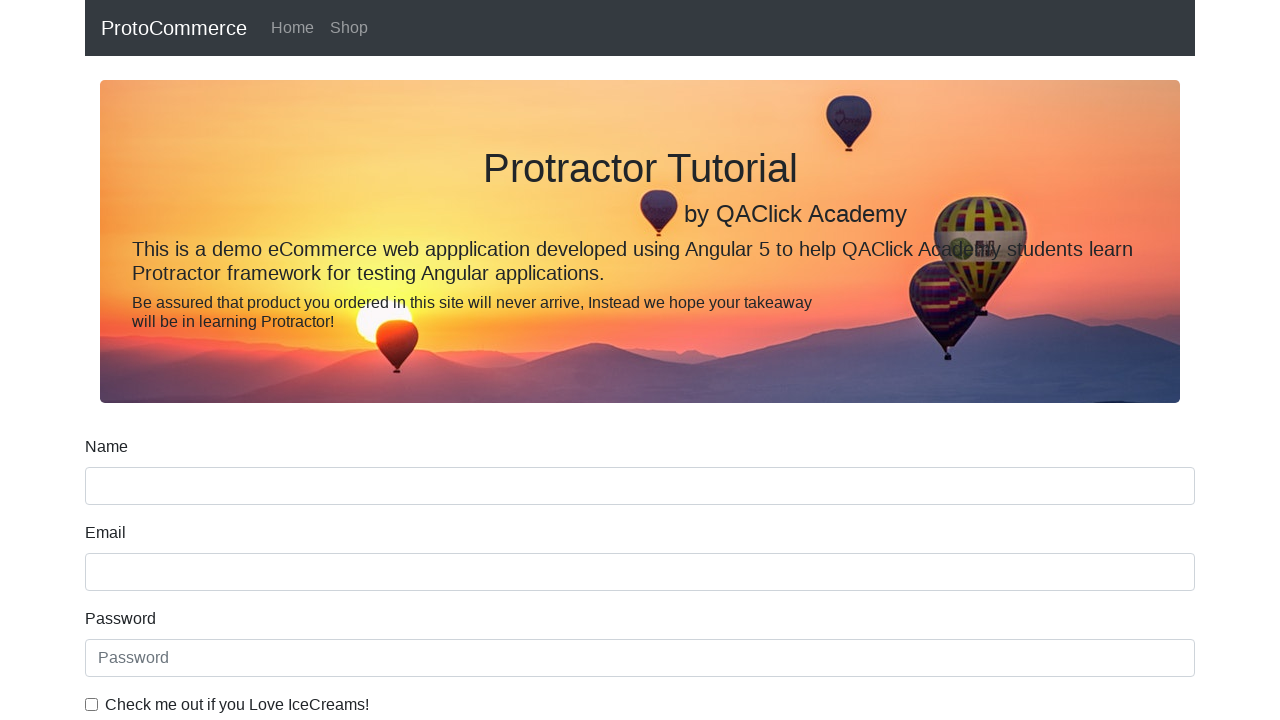

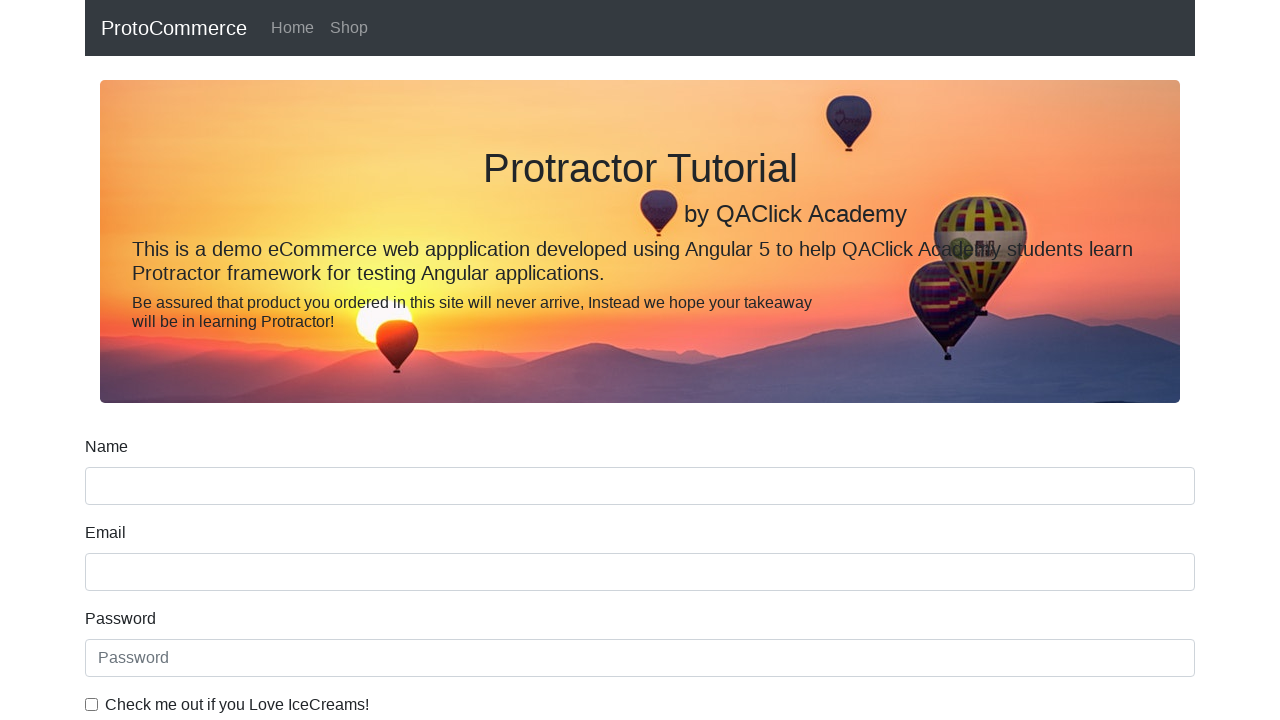